Tests desktop navigation by clicking on various navigation links (team, program, schedule, contact, home) and verifying that the corresponding page sections become visible.

Starting URL: https://bjj-website.vercel.app/

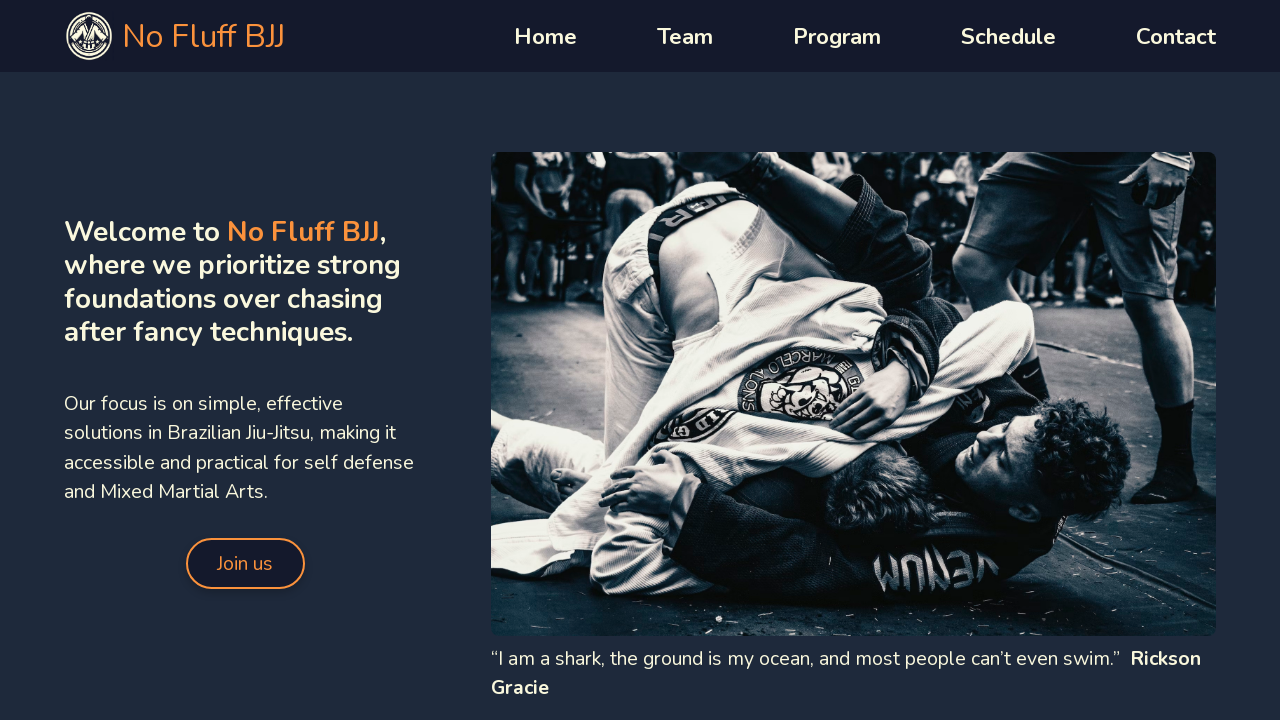

Clicked Team navigation link at (685, 36) on internal:testid=[data-testid="test-team"s]
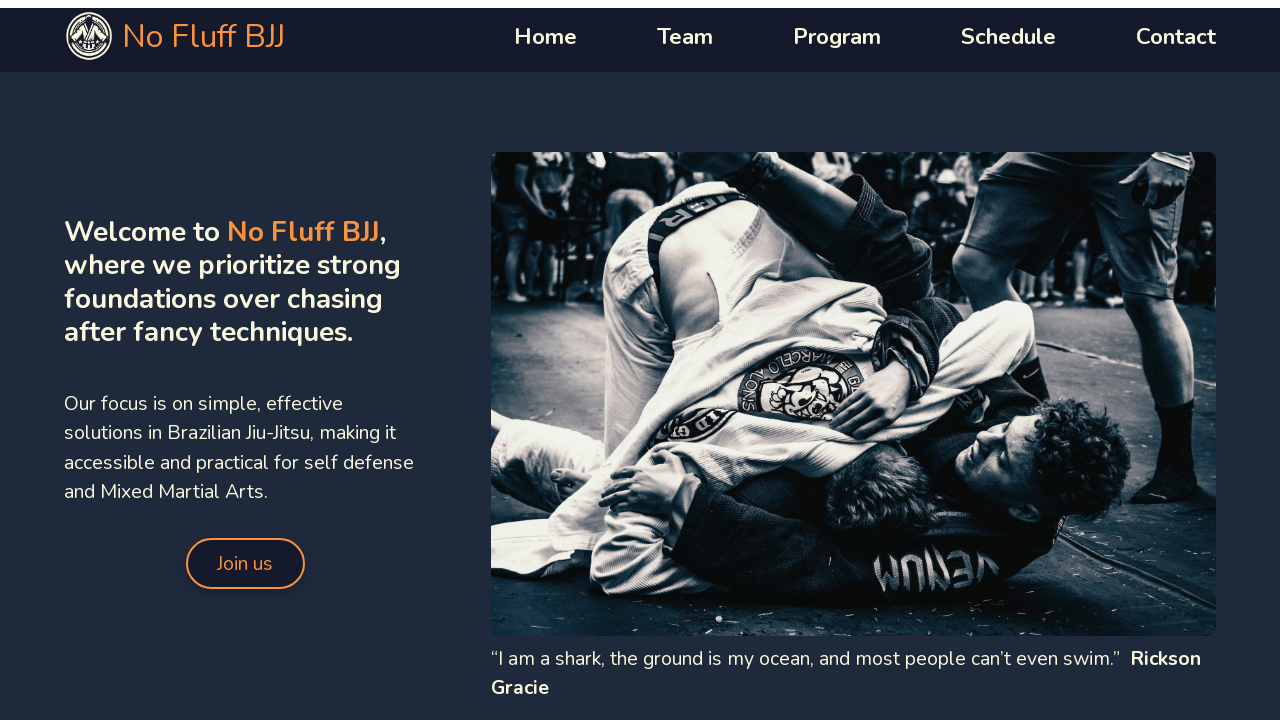

Team section became visible
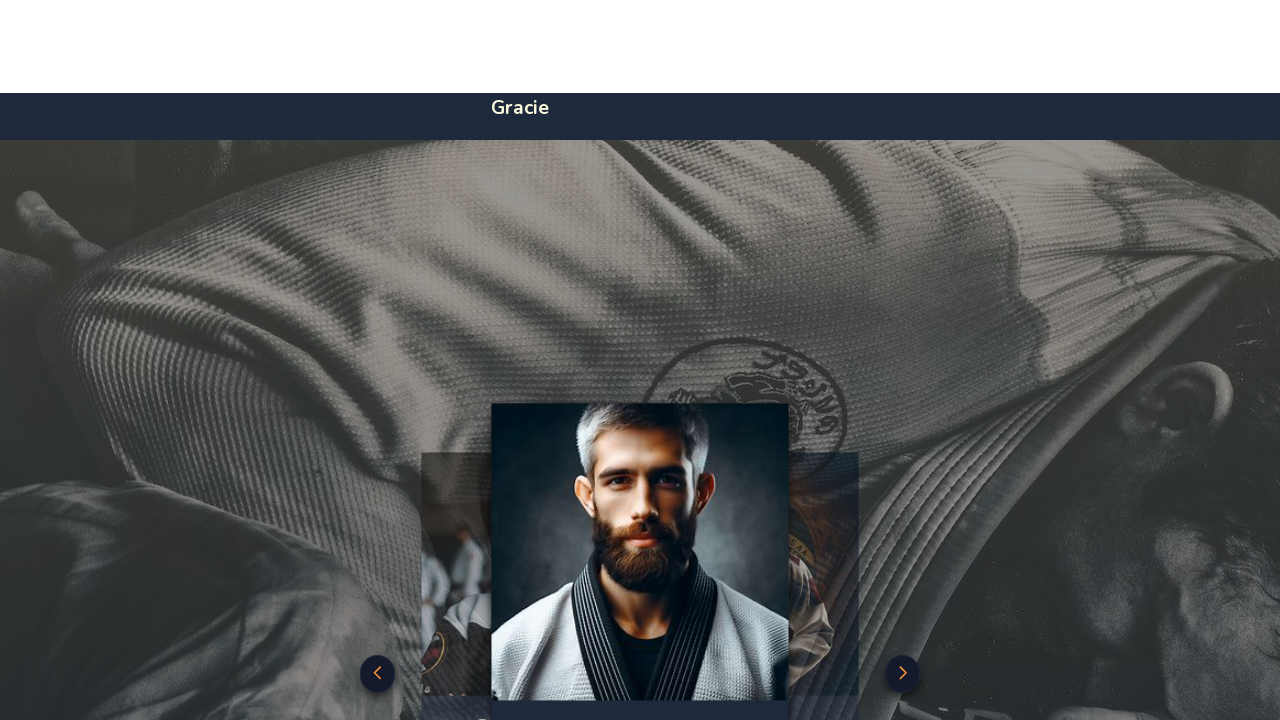

Clicked Program navigation link at (837, 36) on internal:testid=[data-testid="test-program"s]
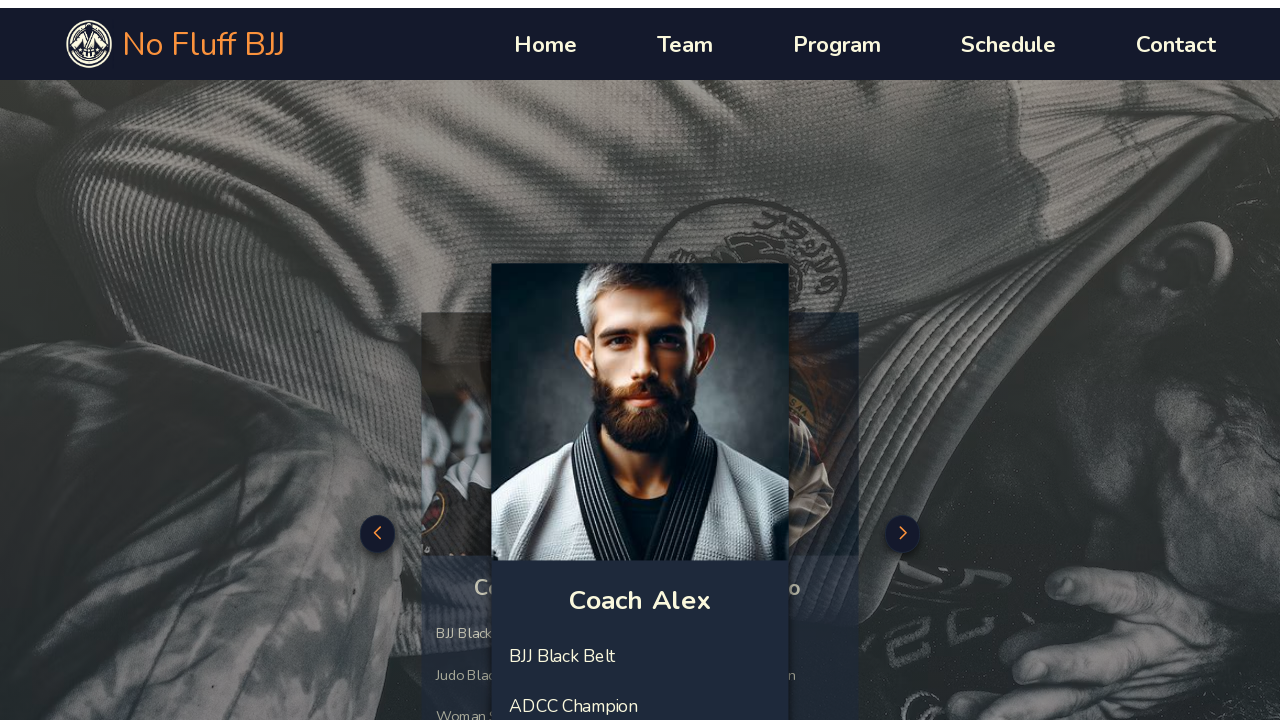

Program section became visible
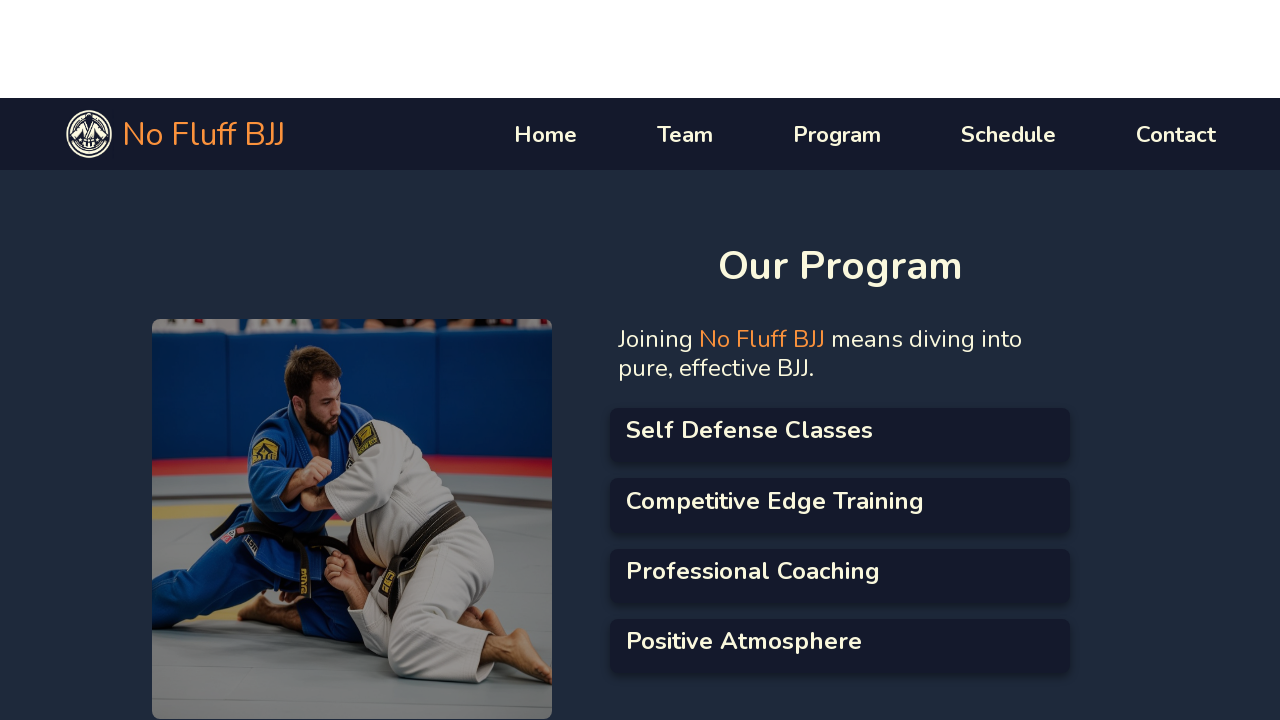

Clicked Schedule navigation link at (1008, 36) on internal:testid=[data-testid="test-schedule"s]
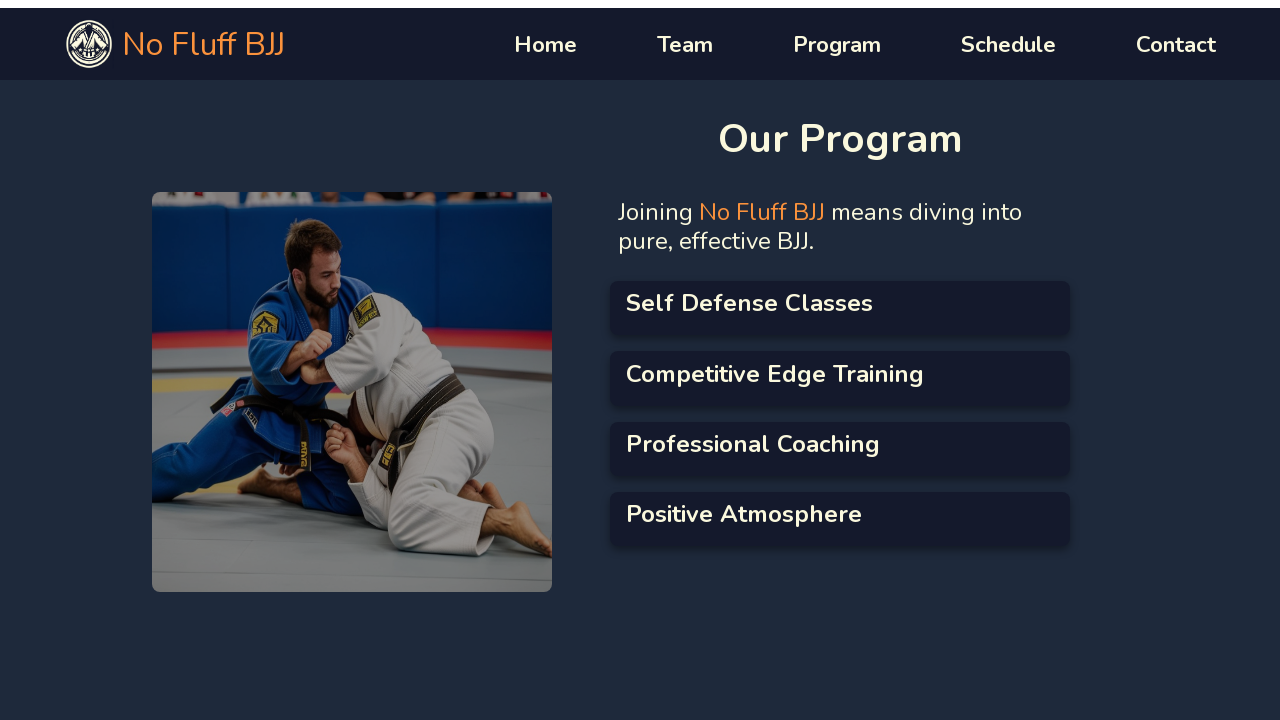

Schedule section became visible
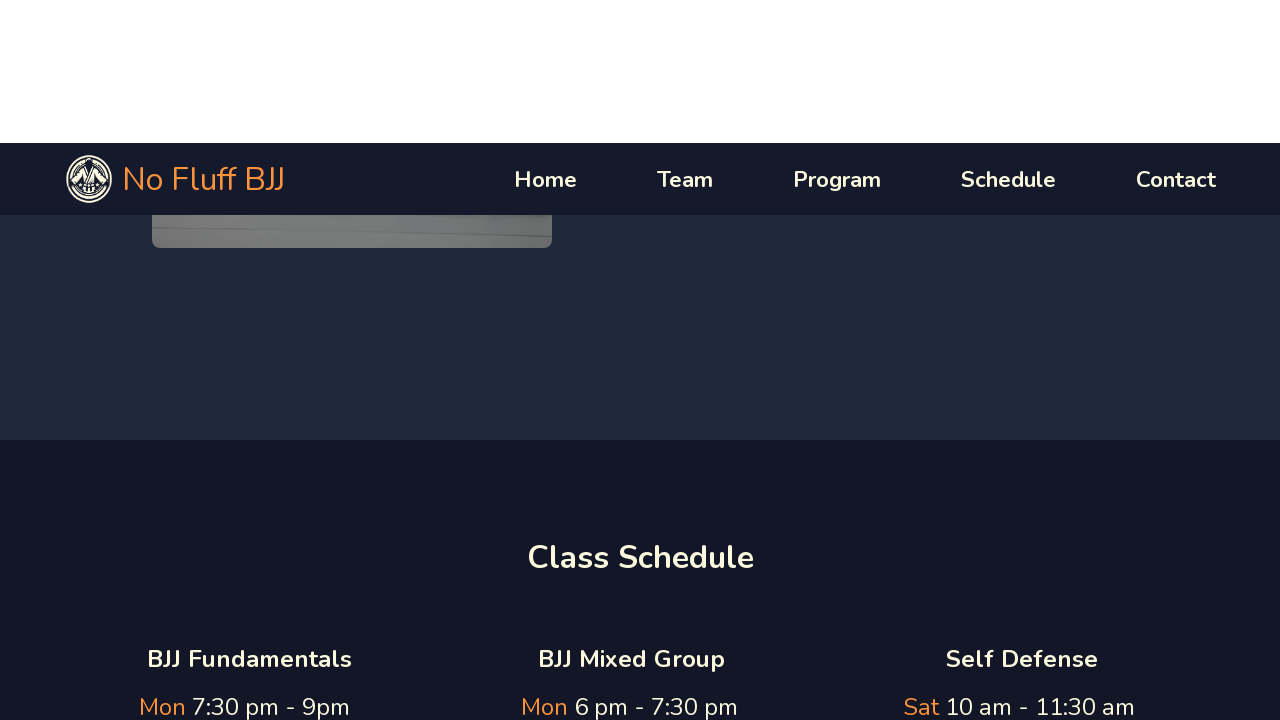

Clicked Contact navigation link at (1176, 36) on internal:testid=[data-testid="test-contact"s]
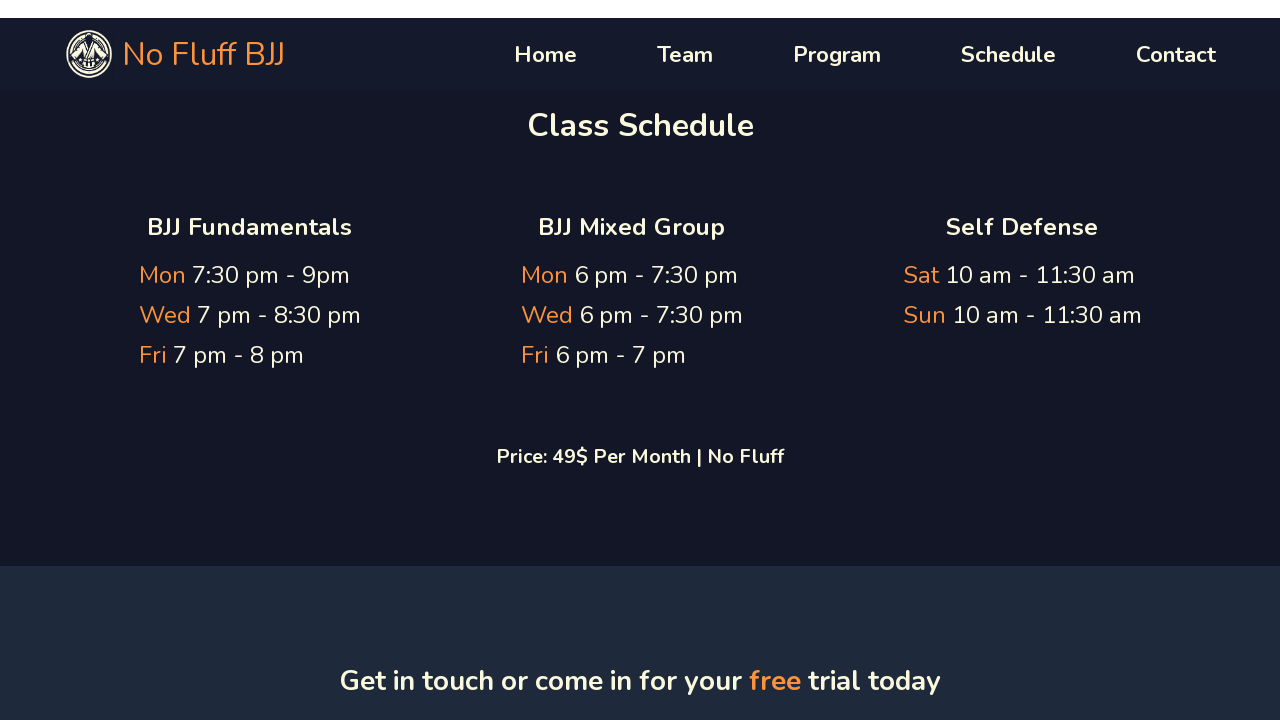

Contact section became visible
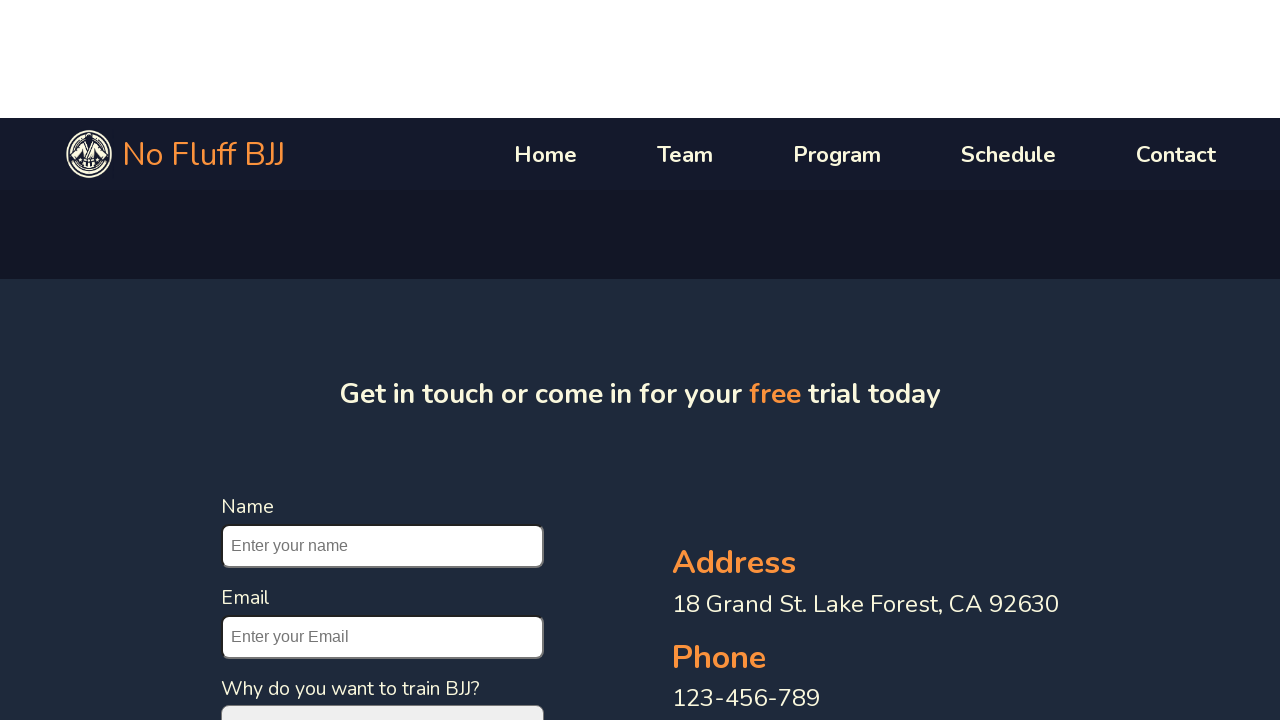

Clicked Home navigation link at (546, 36) on internal:testid=[data-testid="test-home"s]
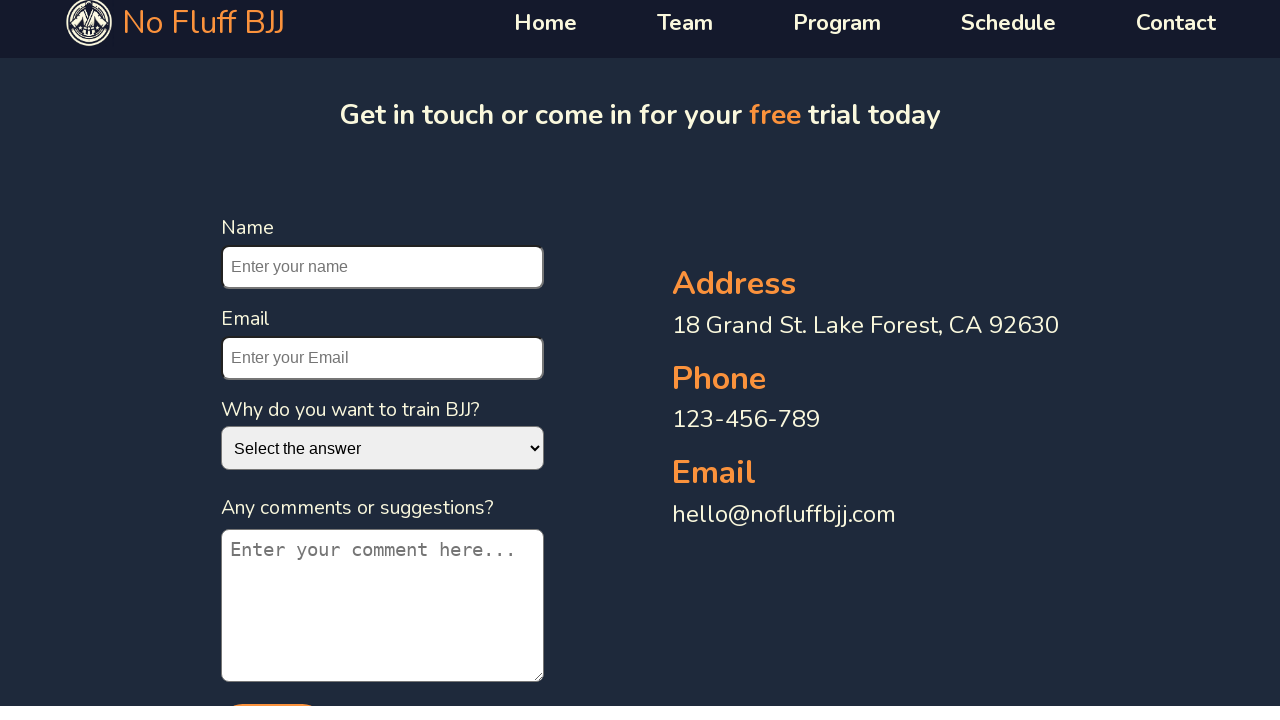

Page scrolled to top
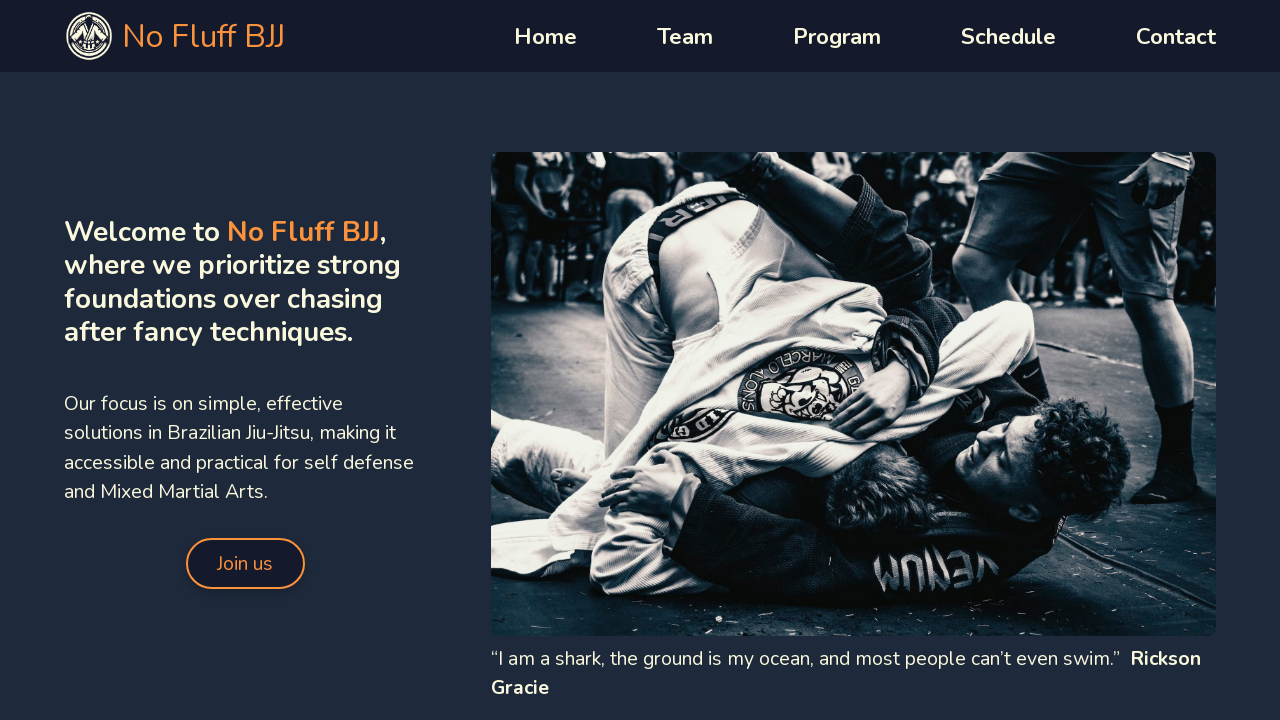

Clicked CTA hero button at (245, 564) on internal:testid=[data-testid="test-cta--hero"s]
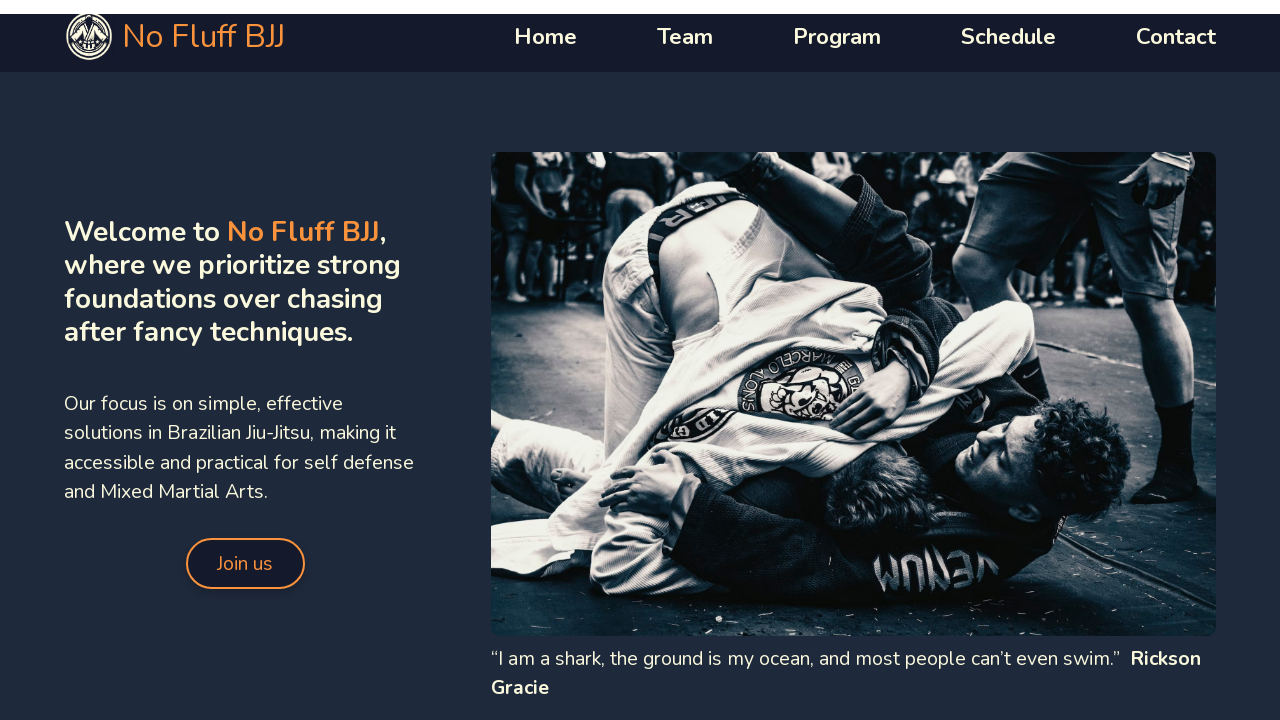

Contact section became visible after CTA click
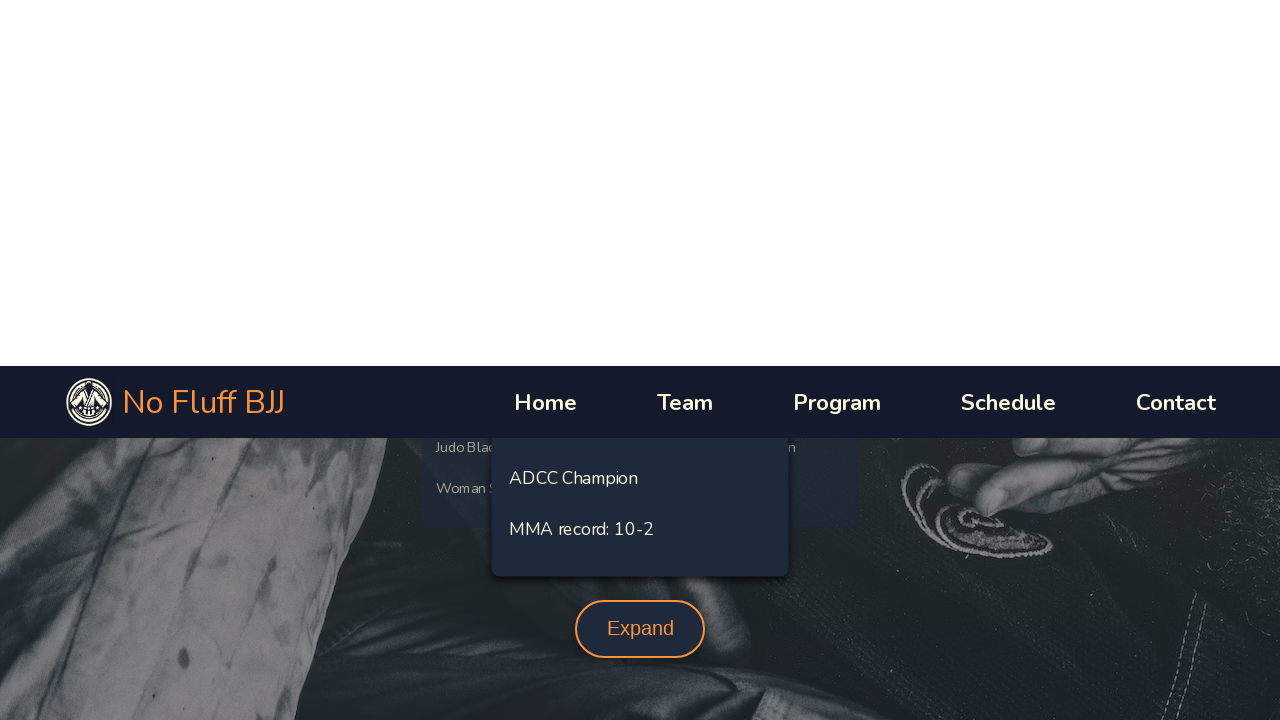

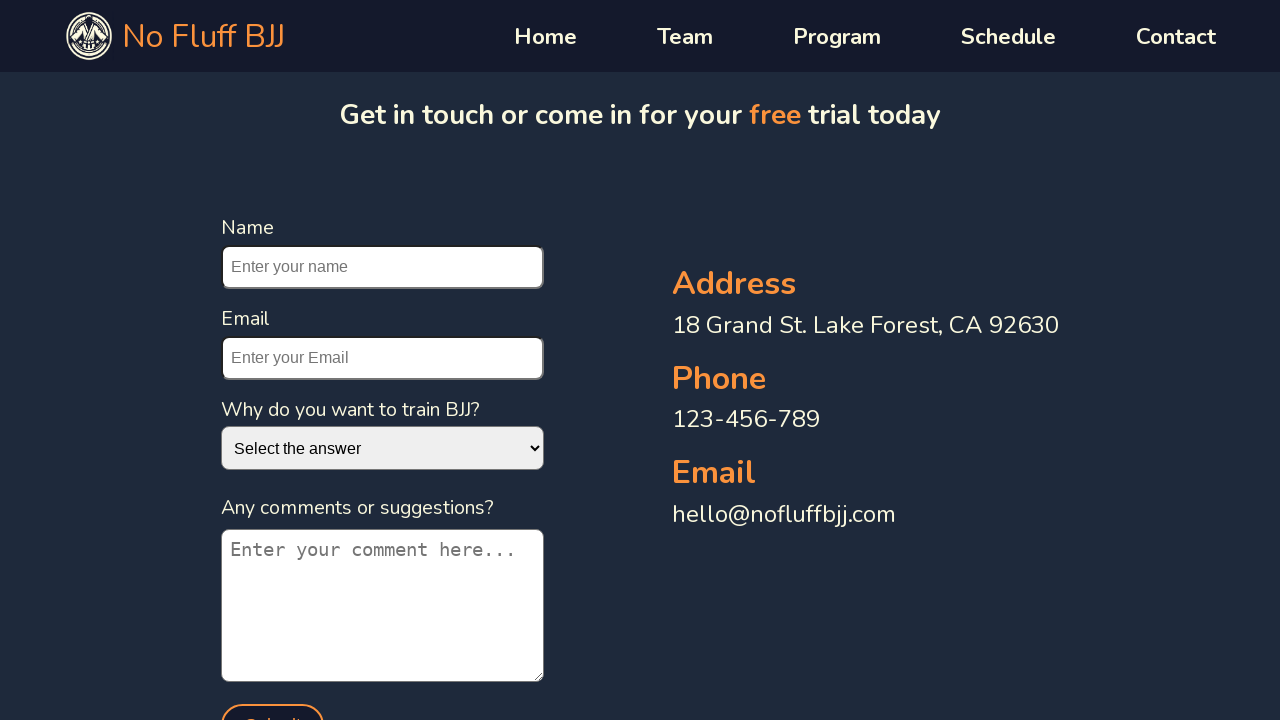